Tests window popup functionality by clicking social media links (Instagram, Facebook) that open new windows/tabs, then iterates through and closes the popup windows before returning to the main page

Starting URL: https://syntaxprojects.com/window-popup-modal-demo.php

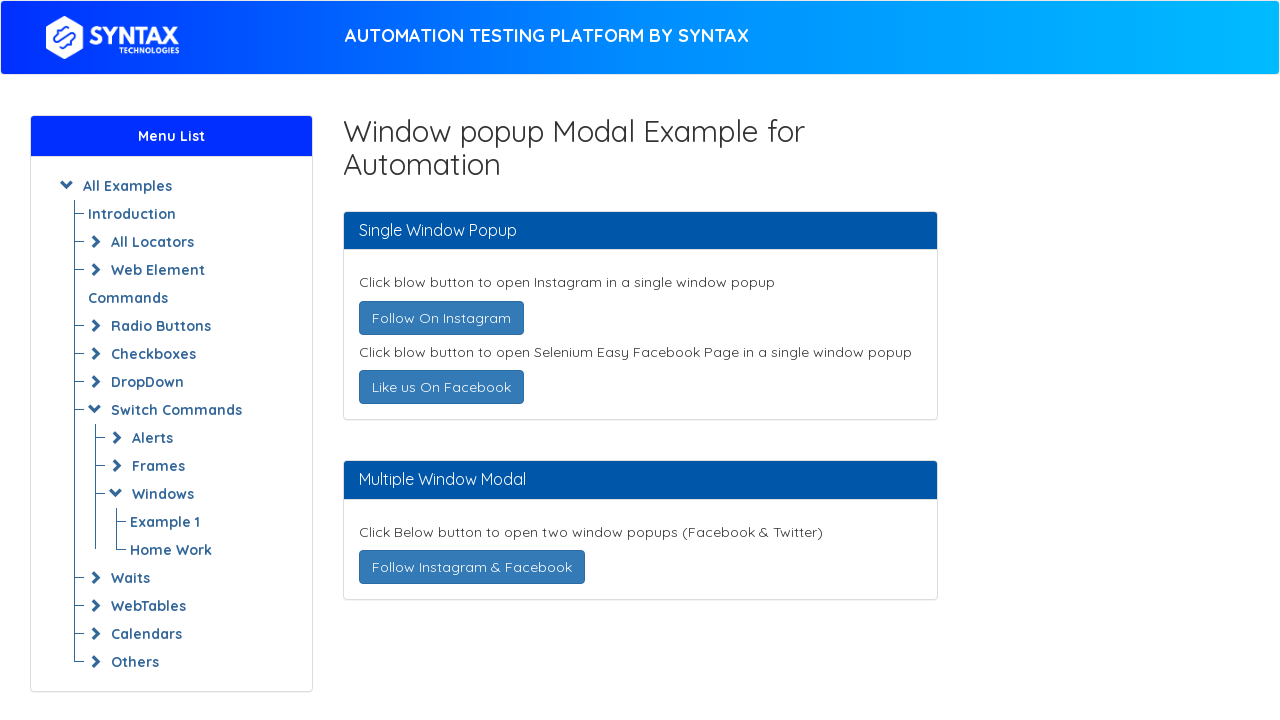

Stored reference to main page
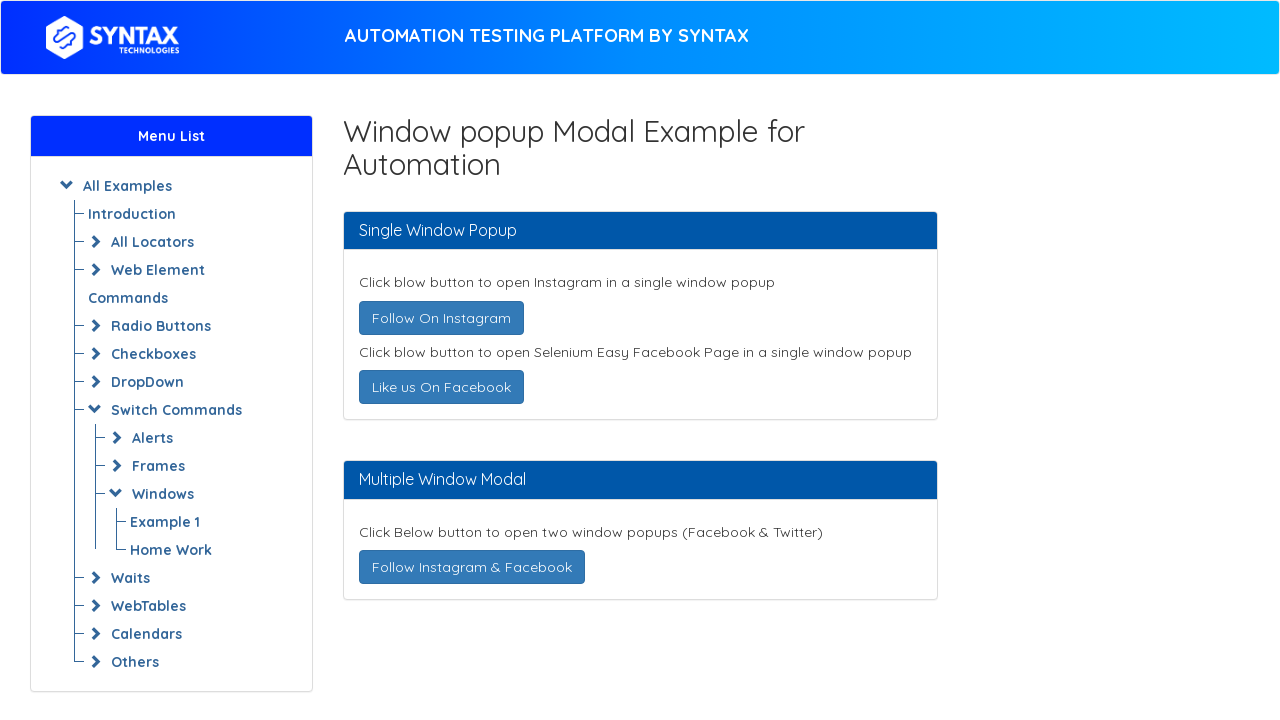

Clicked Instagram link to open new window at (441, 318) on xpath=/html/body/div[2]/div/div[2]/div[1]/div/div[2]/div[1]/a
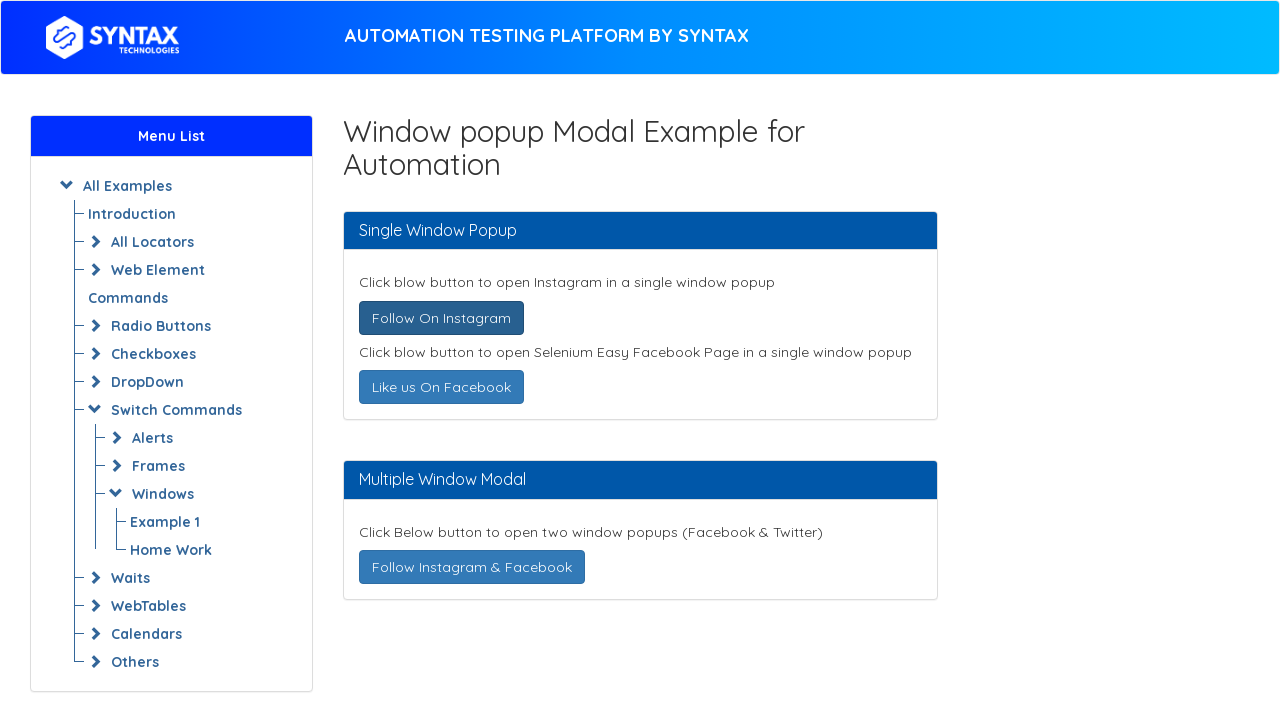

Clicked Facebook link at (441, 387) on text=Like us On Facebook
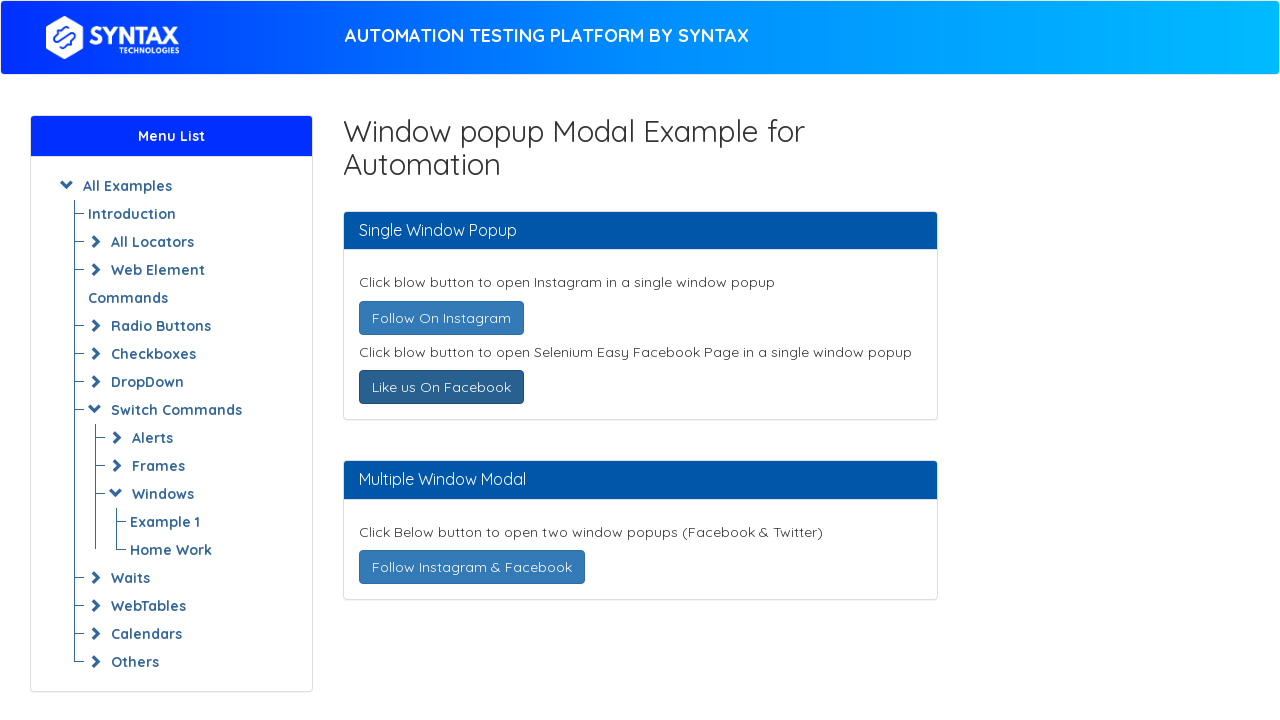

Clicked Follow Instagram & Facebook link at (472, 567) on text=Follow Instagram & Facebook
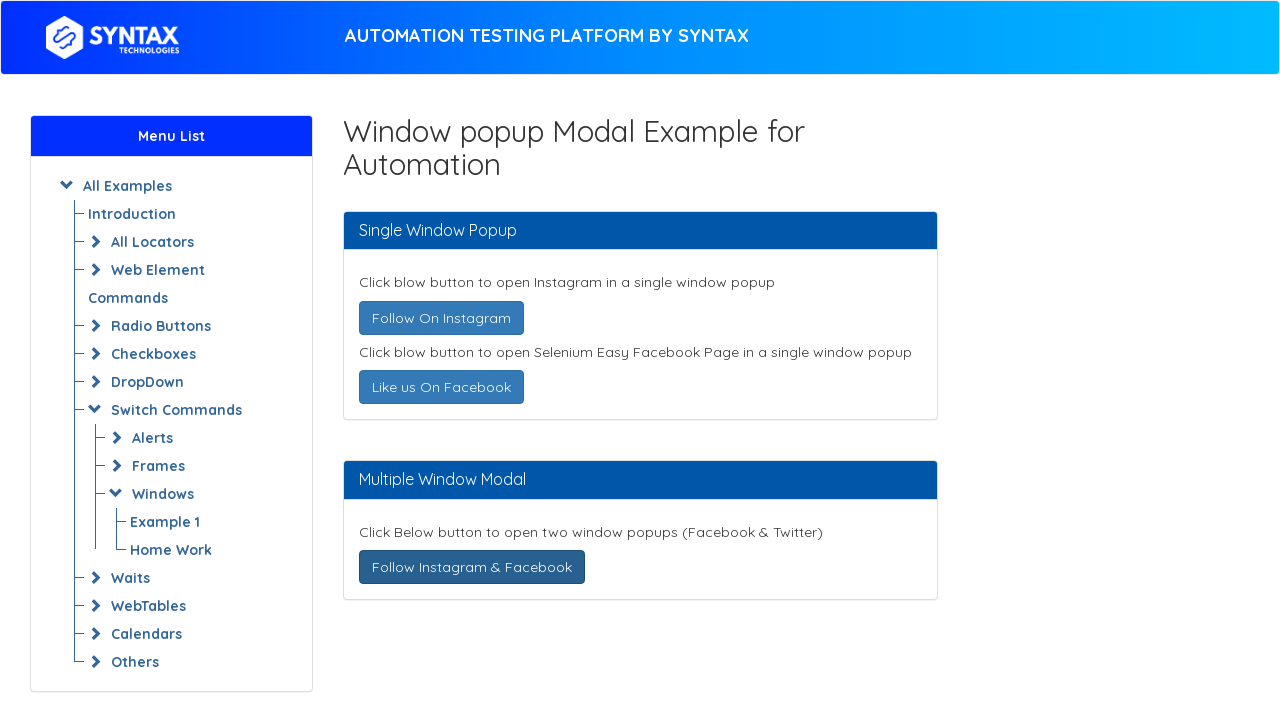

Waited 1 second for popup windows to open
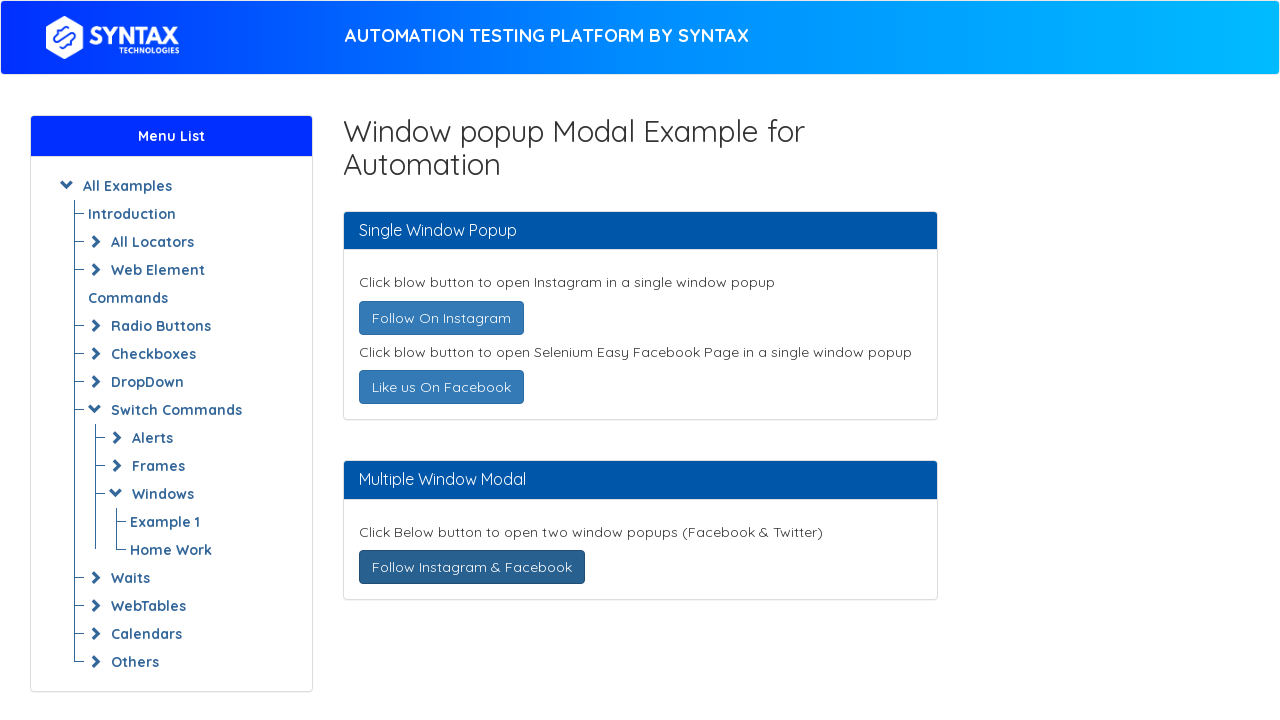

Retrieved all open pages from context
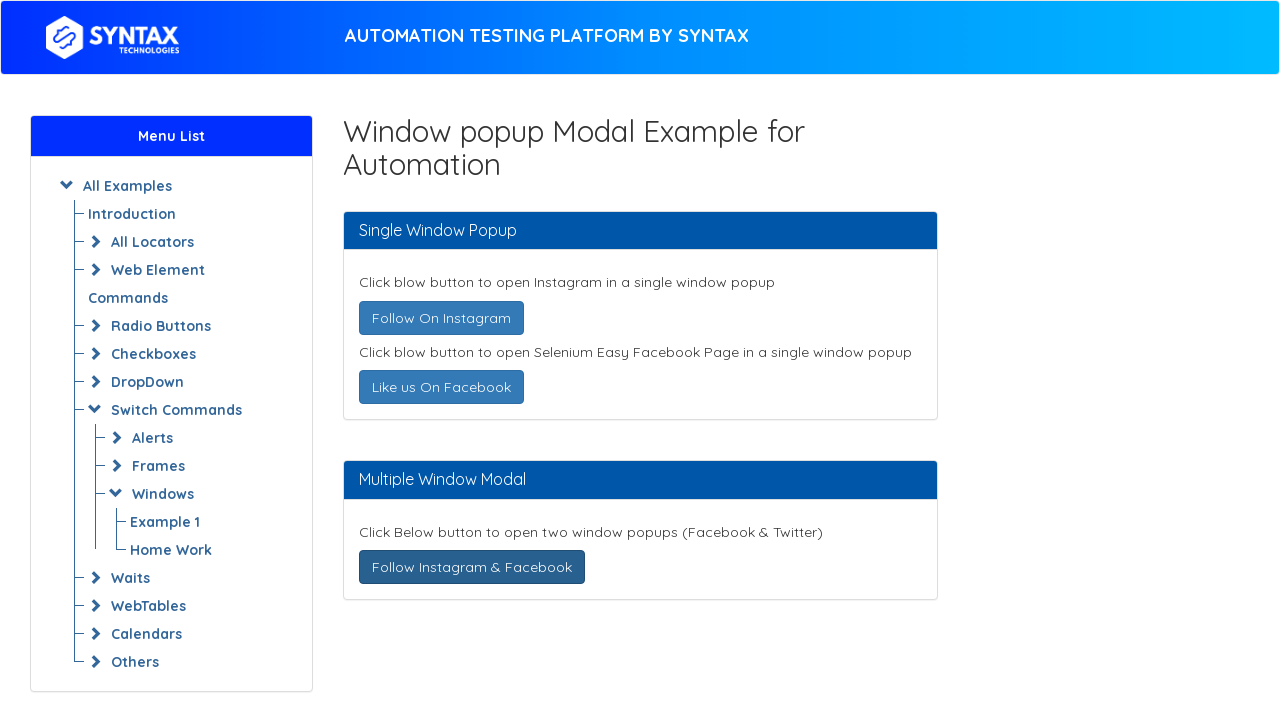

Closed popup window
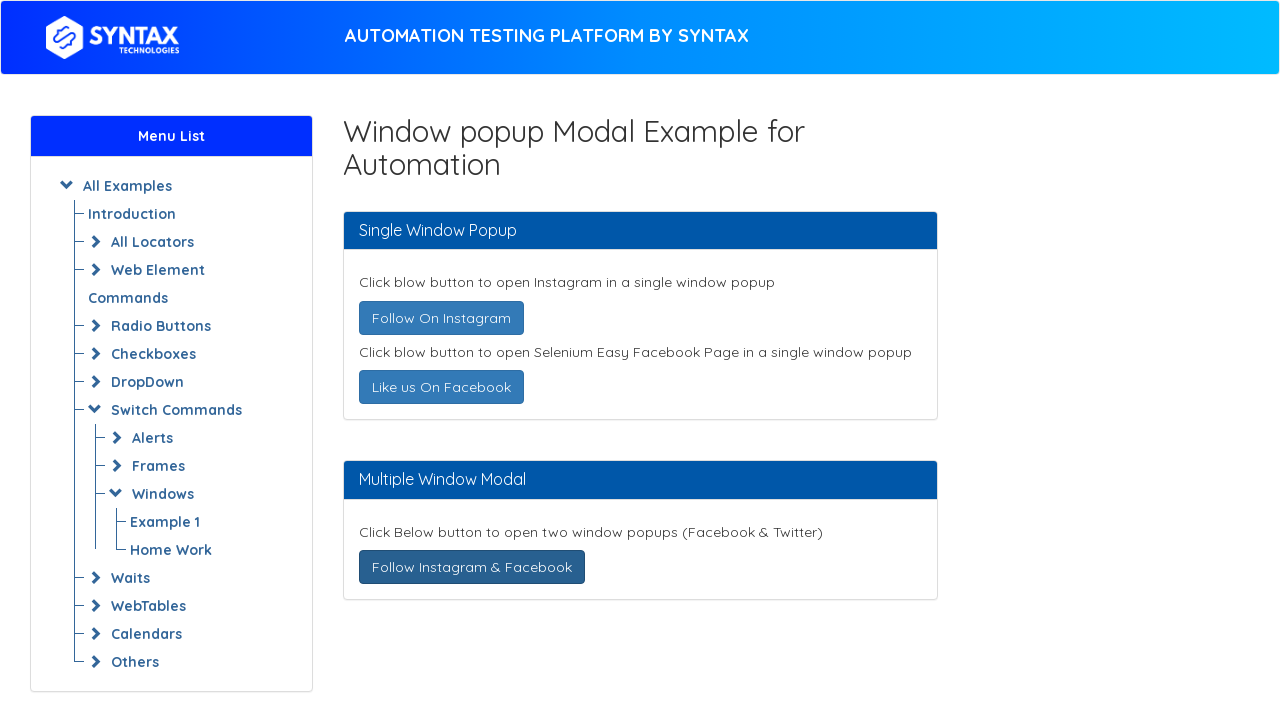

Closed popup window
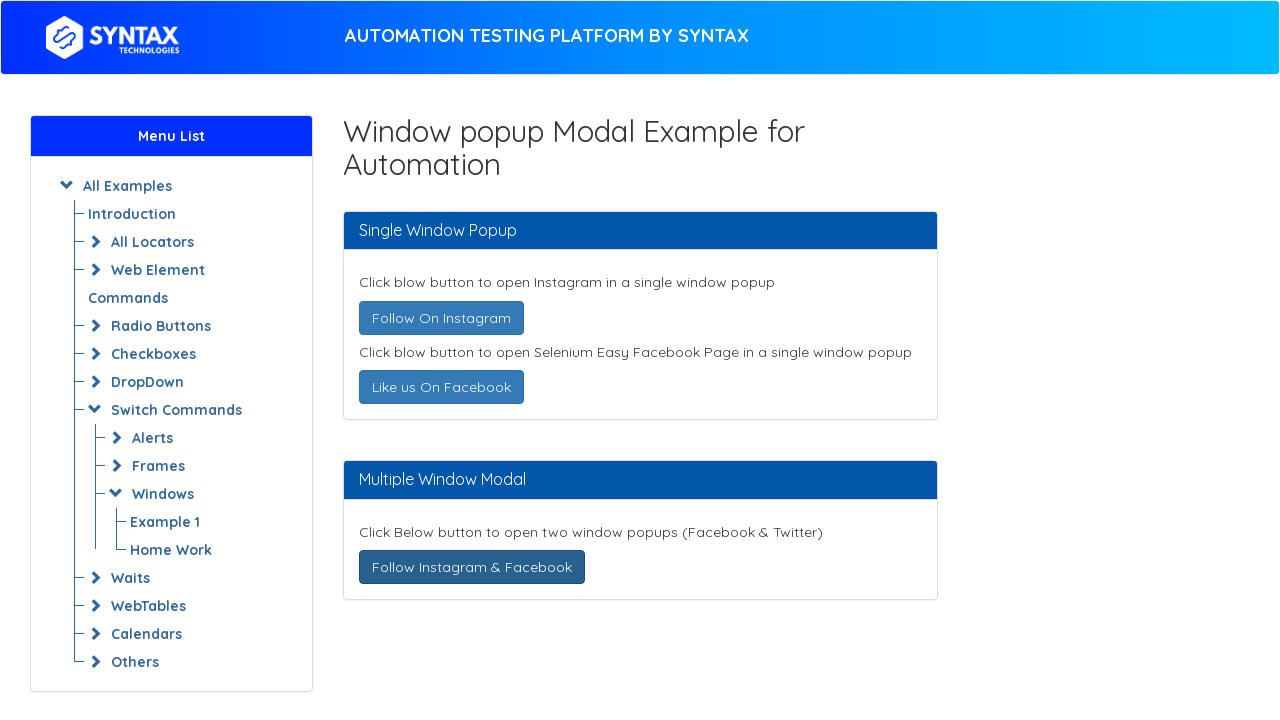

Closed popup window
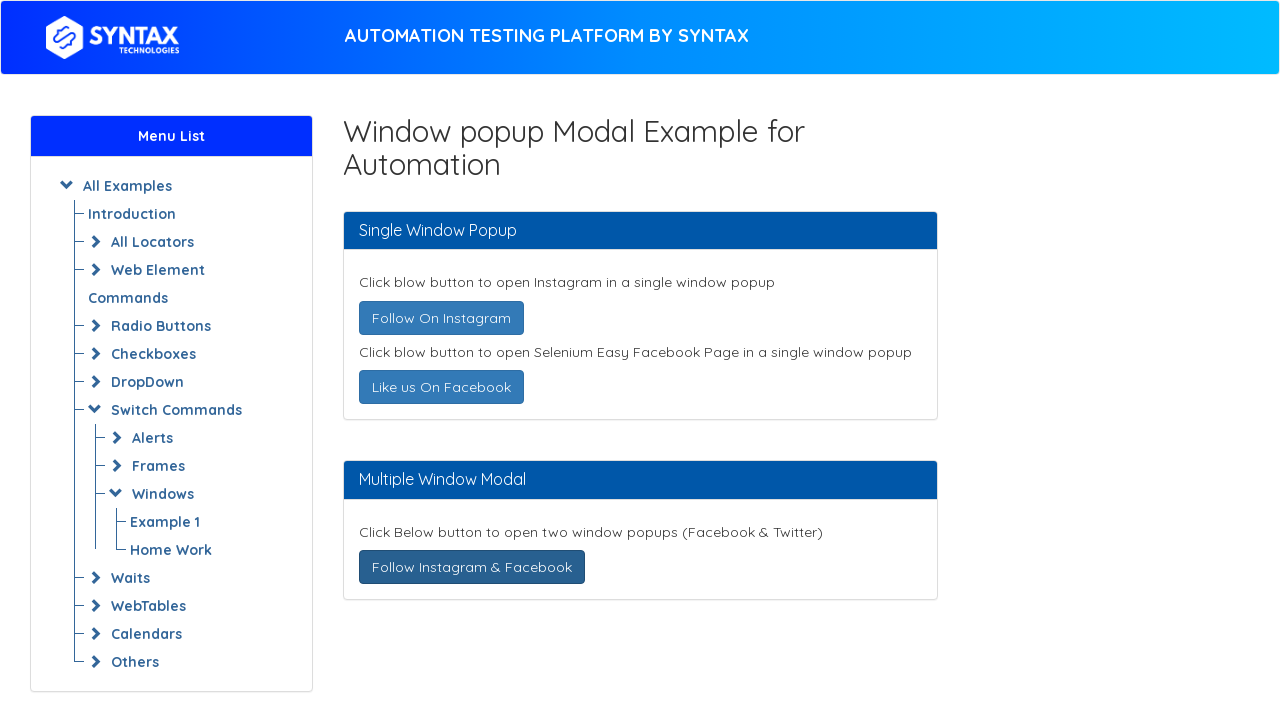

Brought main page to front
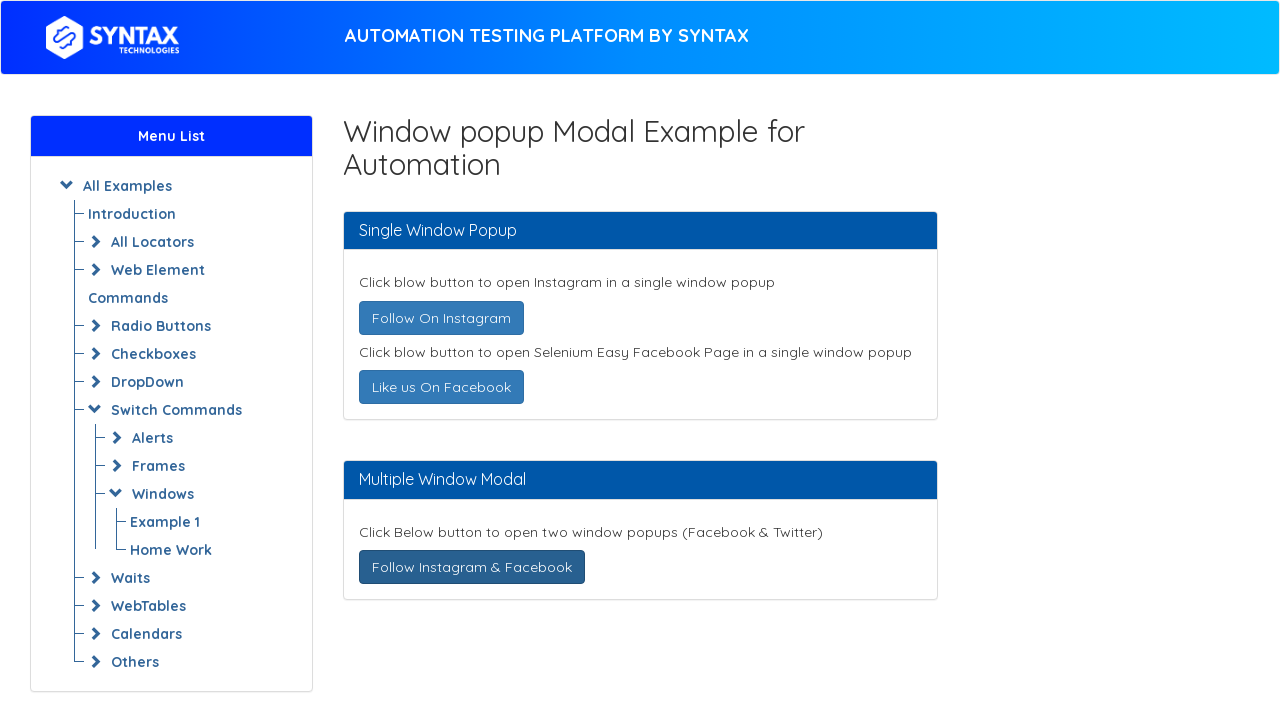

Clicked Instagram link again on main page at (441, 318) on xpath=/html/body/div[2]/div/div[2]/div[1]/div/div[2]/div[1]/a
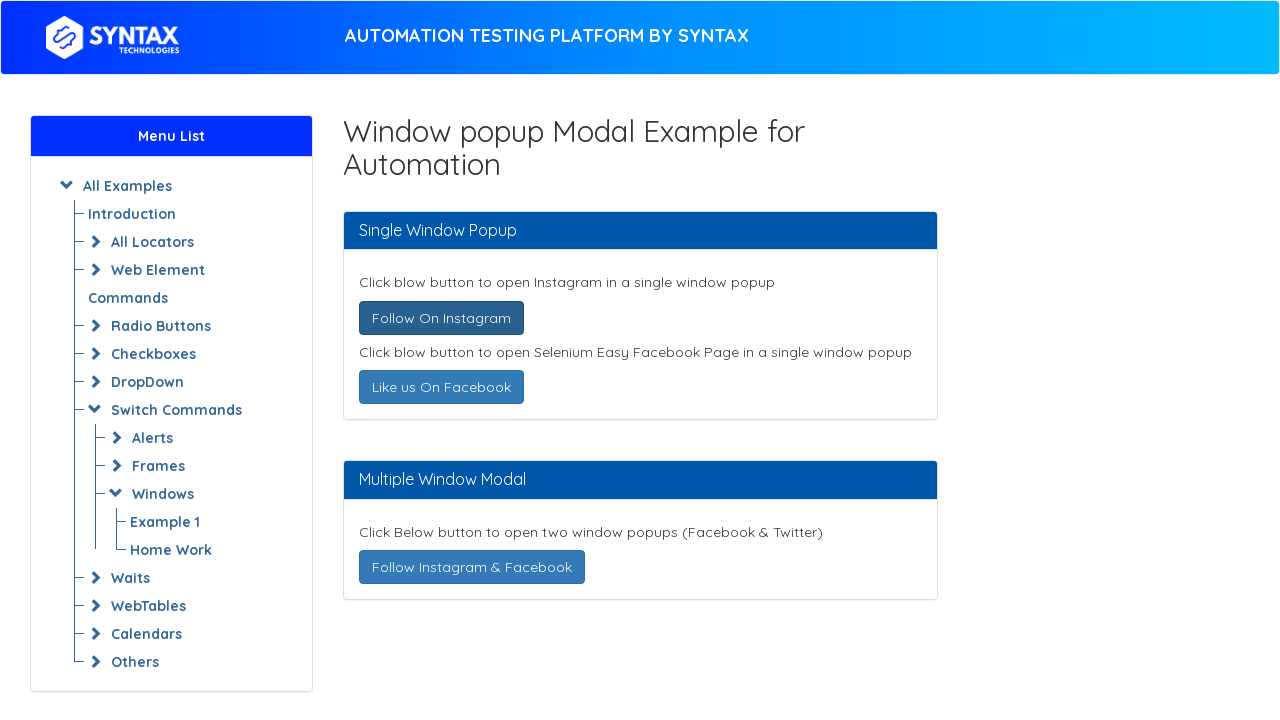

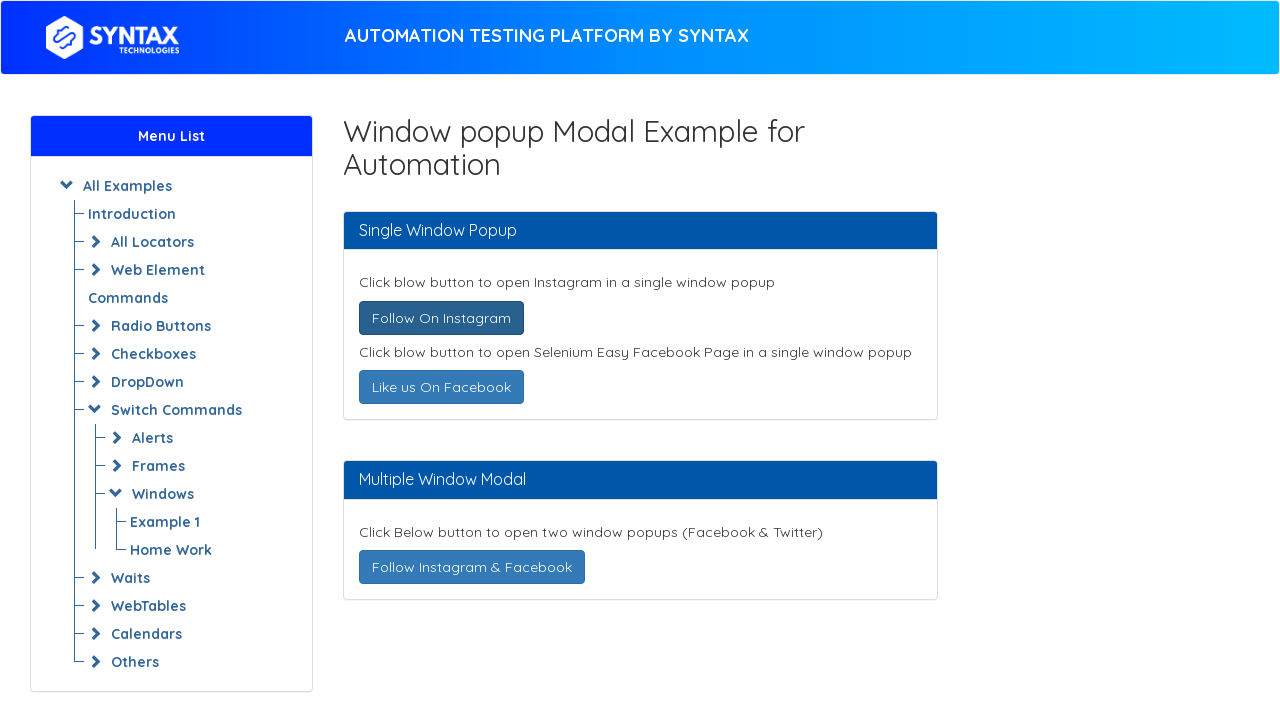